Navigates to the Rahul Shetty Academy offers page and verifies that the product table with vegetable/fruit items loads correctly

Starting URL: https://rahulshettyacademy.com/seleniumPractise/#/offers

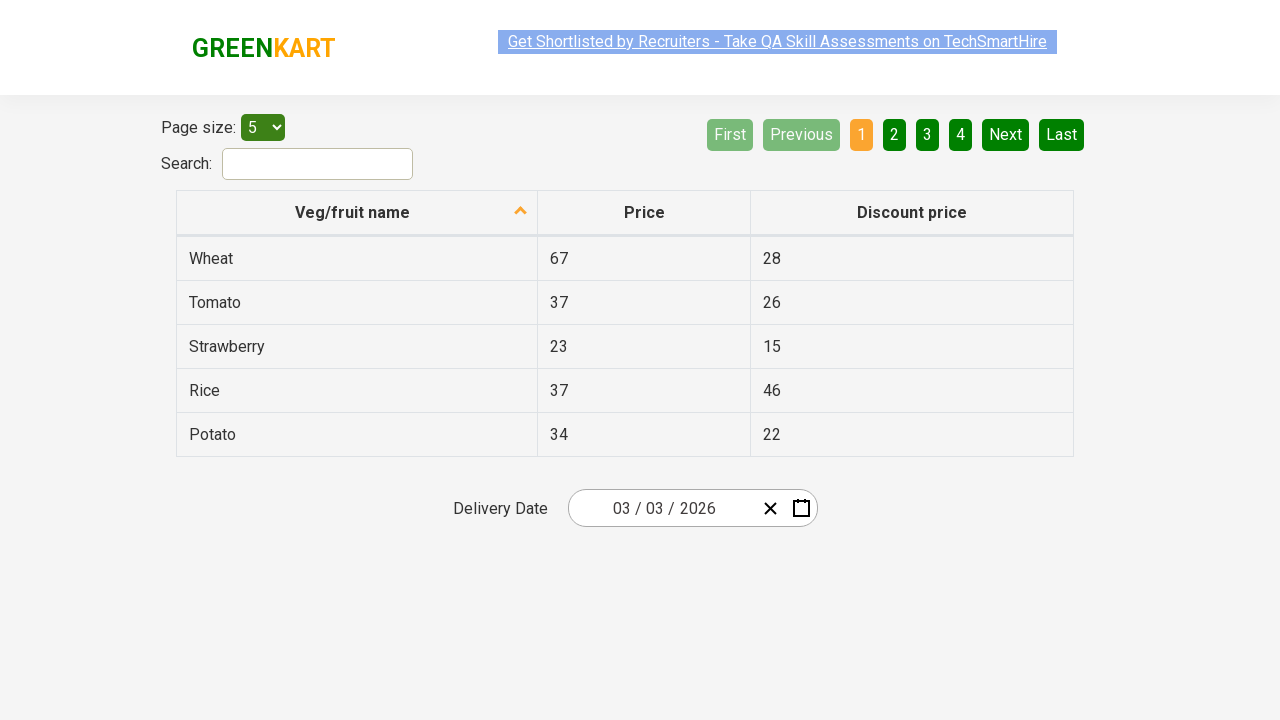

Waited for product table data to load (first cell in table body)
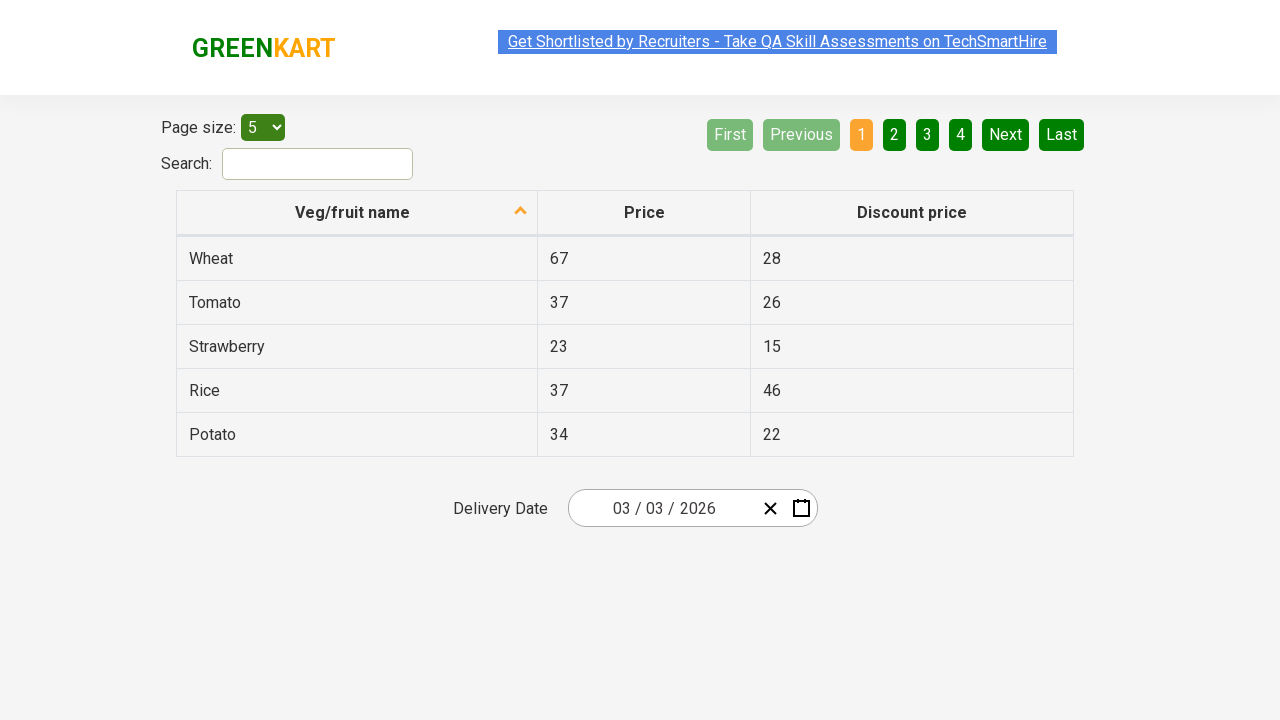

Verified table rows are present in the product table
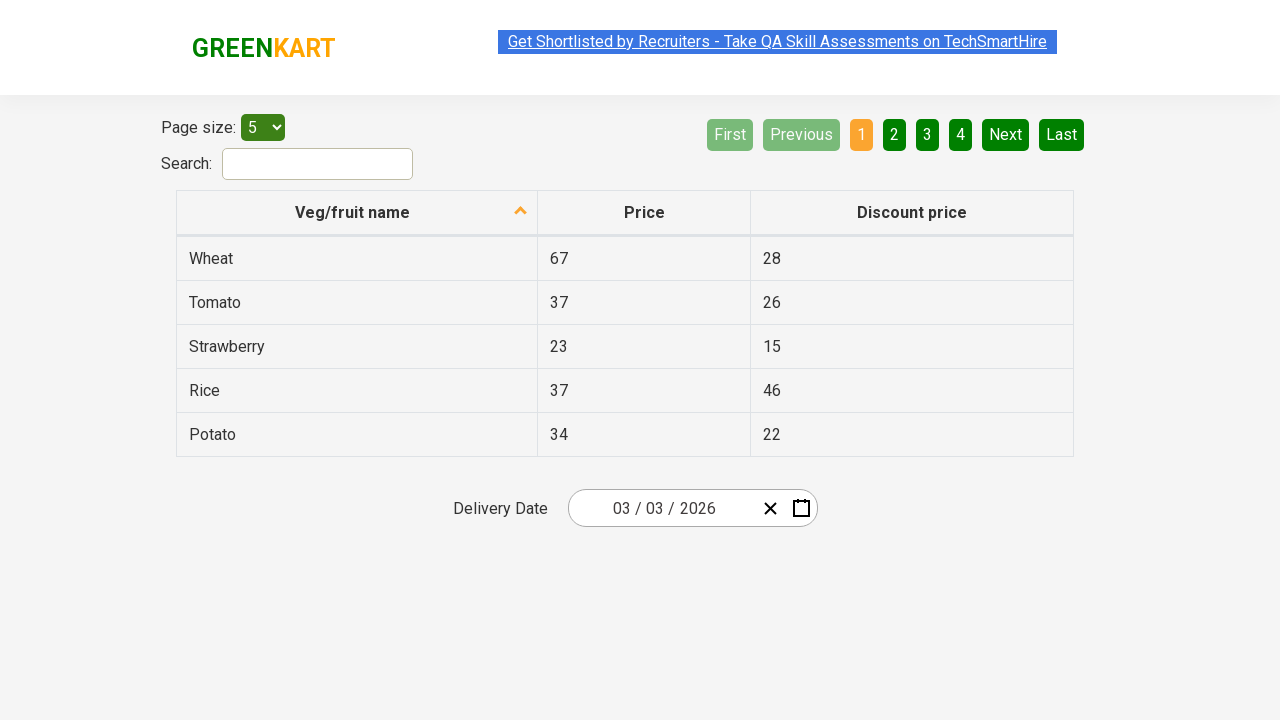

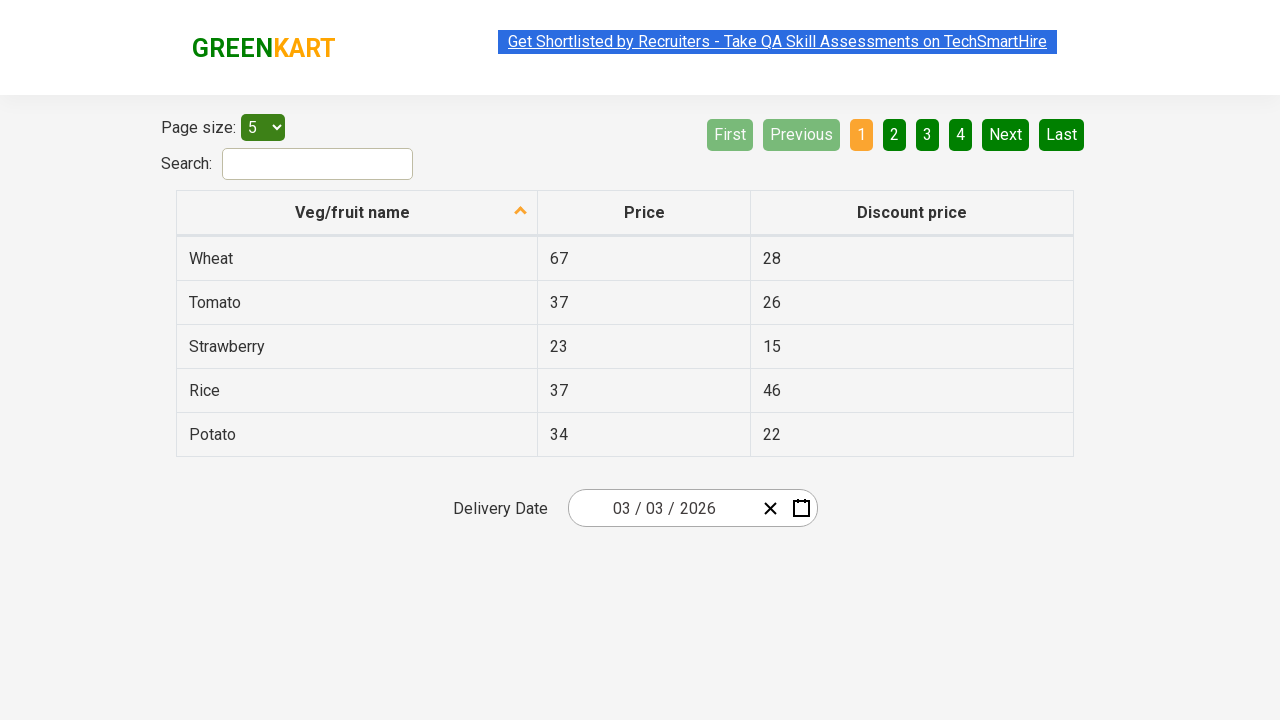